Tests drag and drop functionality by dragging element A to element B's position

Starting URL: https://the-internet.herokuapp.com/drag_and_drop

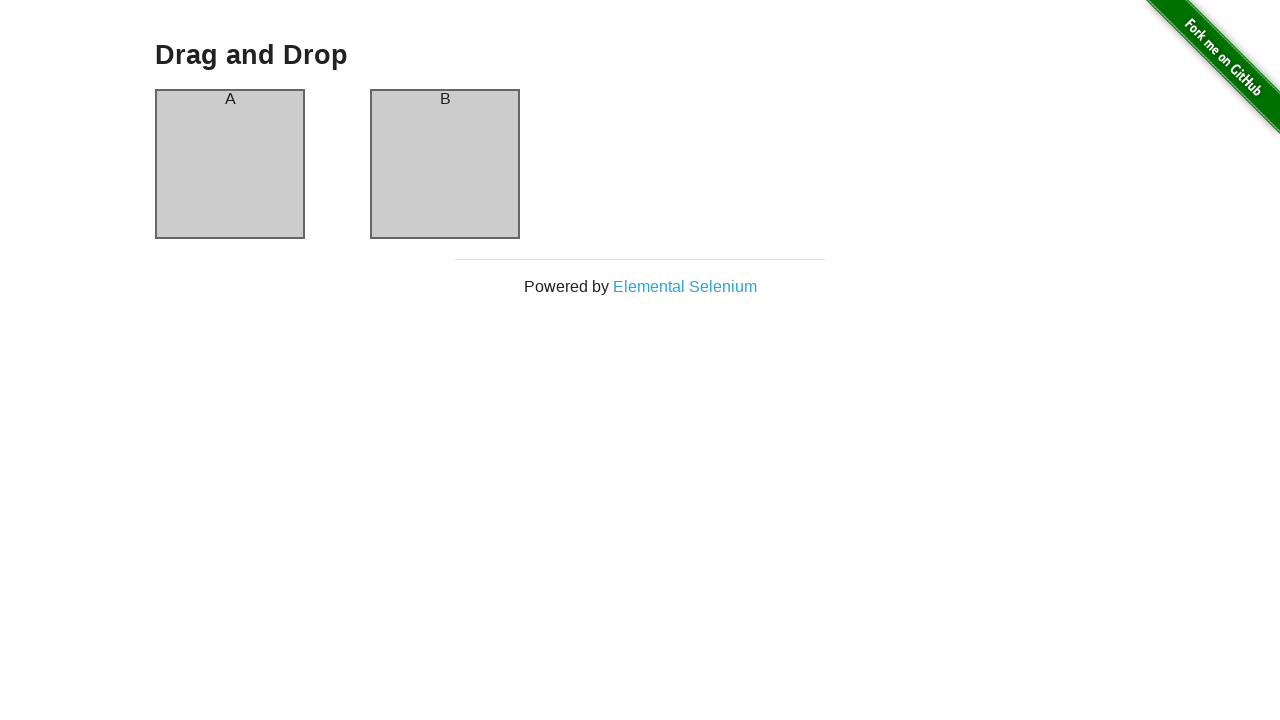

Waited for column-a element to load
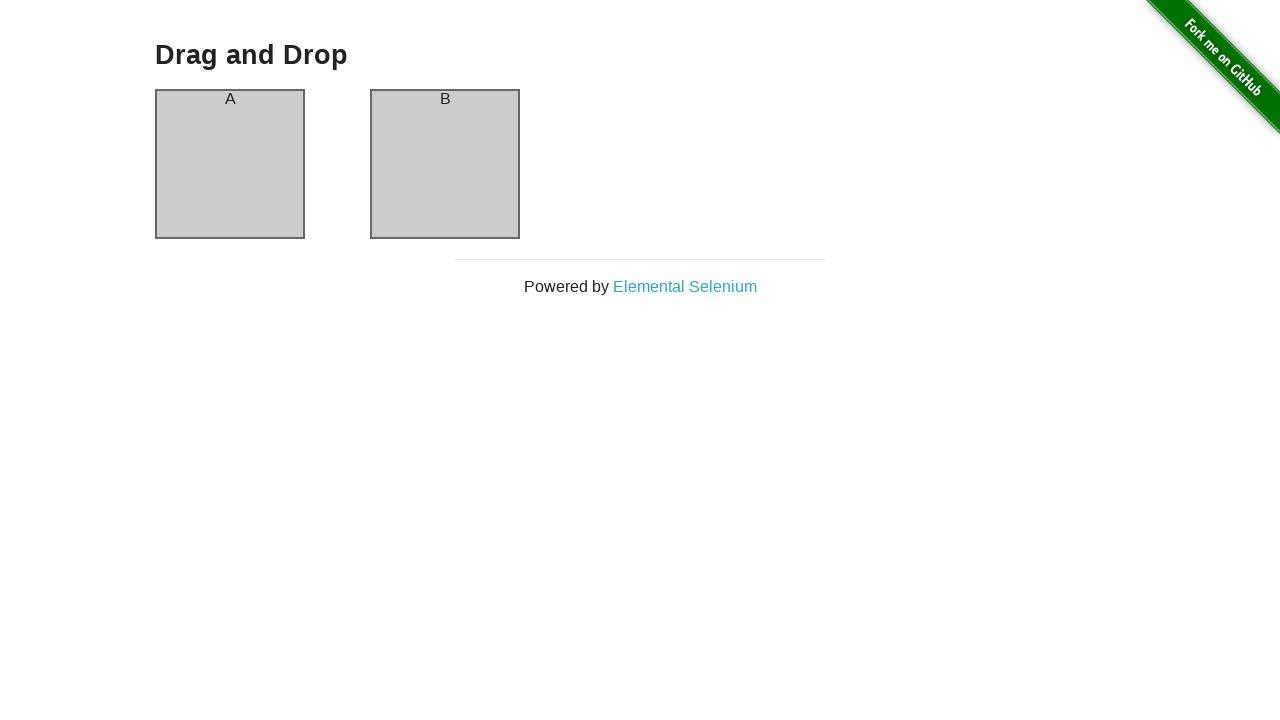

Waited for column-b element to load
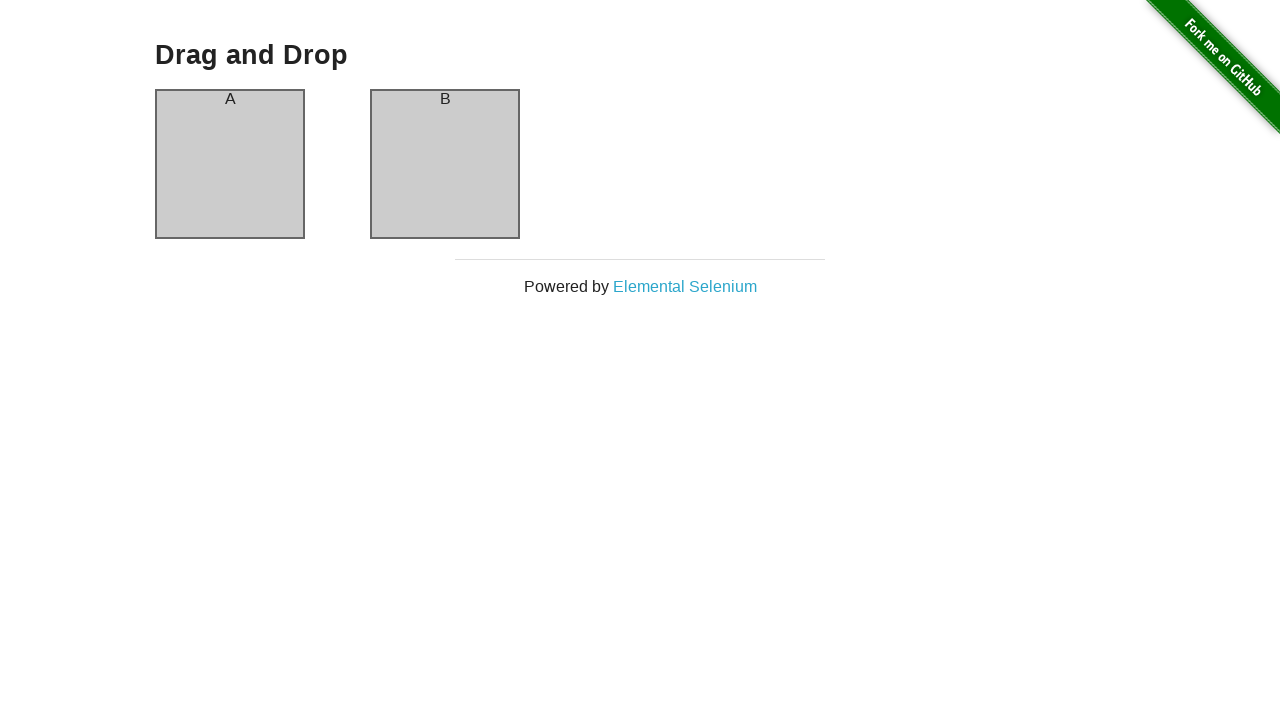

Dragged element A to element B's position at (445, 164)
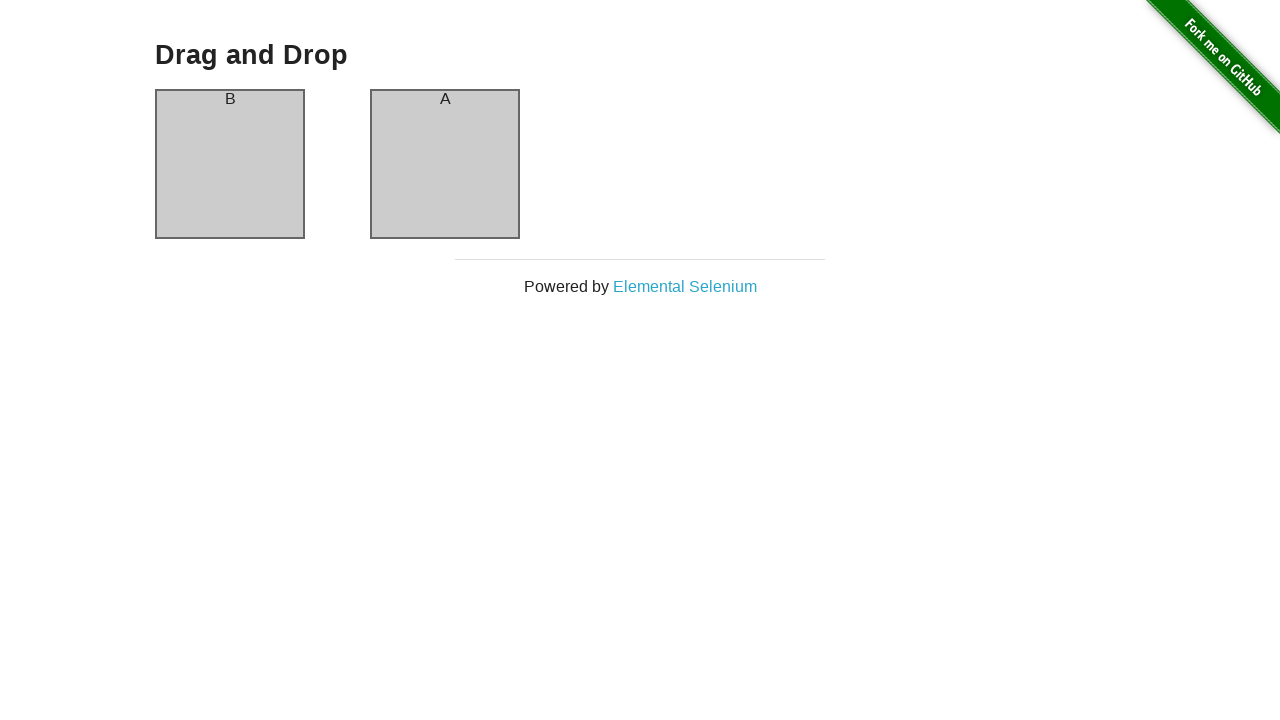

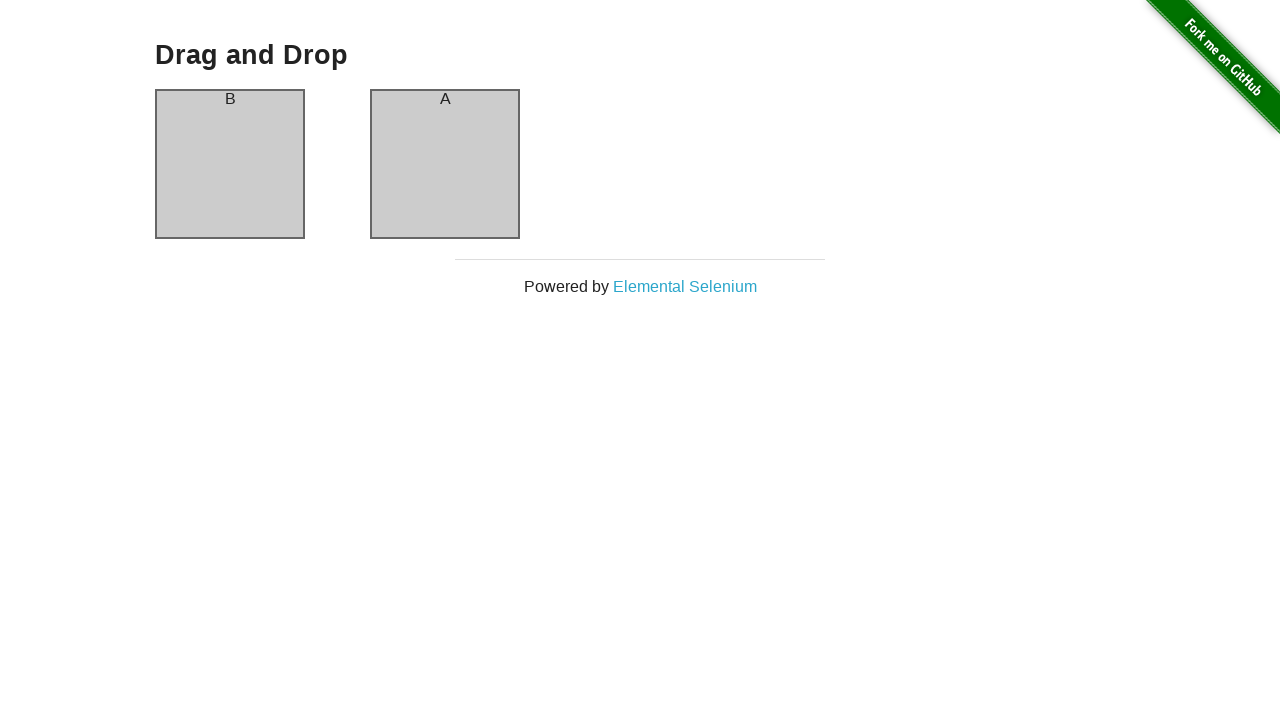